Adds a product to the cart from the products page, then navigates to the cart and verifies the product name and price are correctly displayed

Starting URL: https://www.automationexercise.com/products

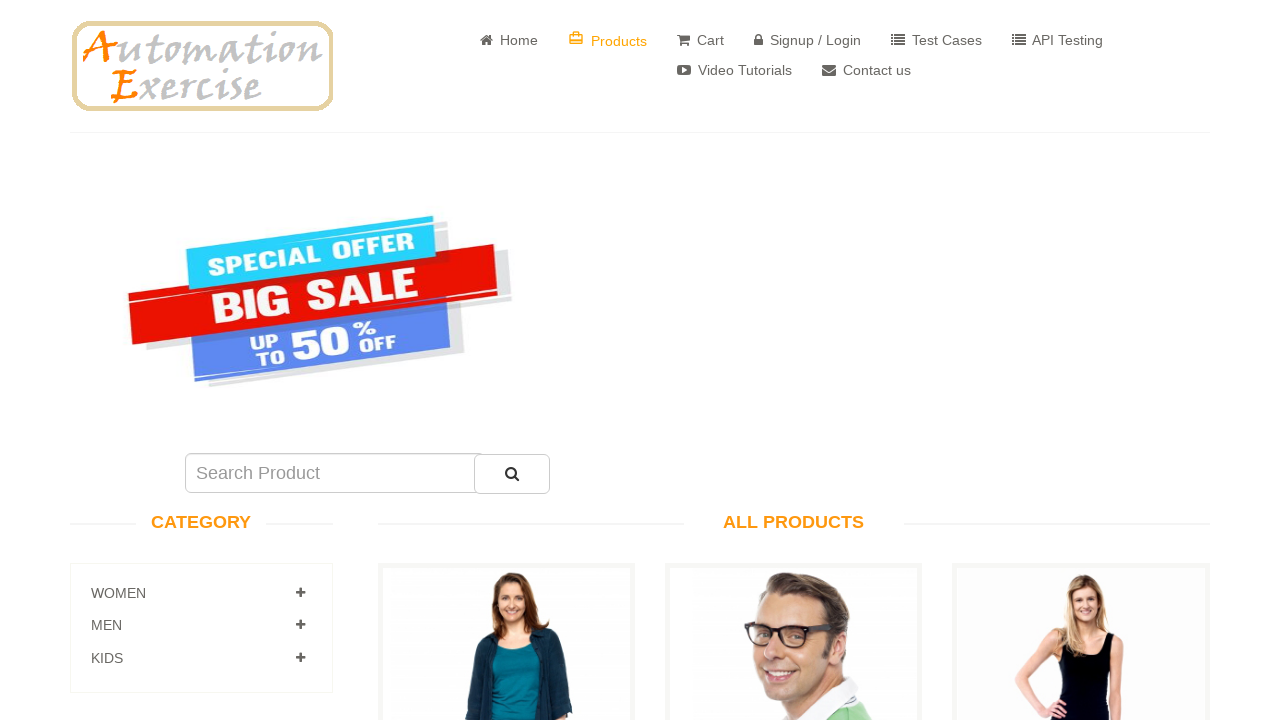

Products page loaded - title element visible
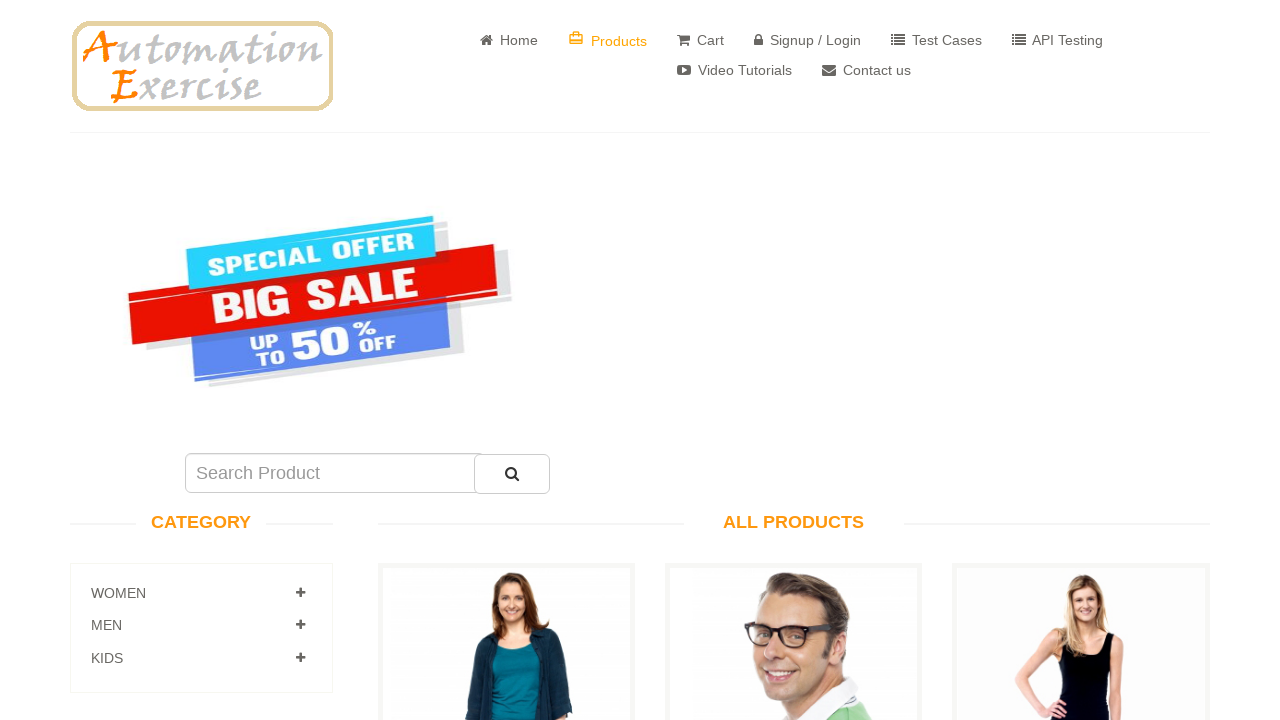

Hovered over Blue Top product card at (506, 533) on .productinfo >> internal:has-text="Blue Top"i >> nth=0
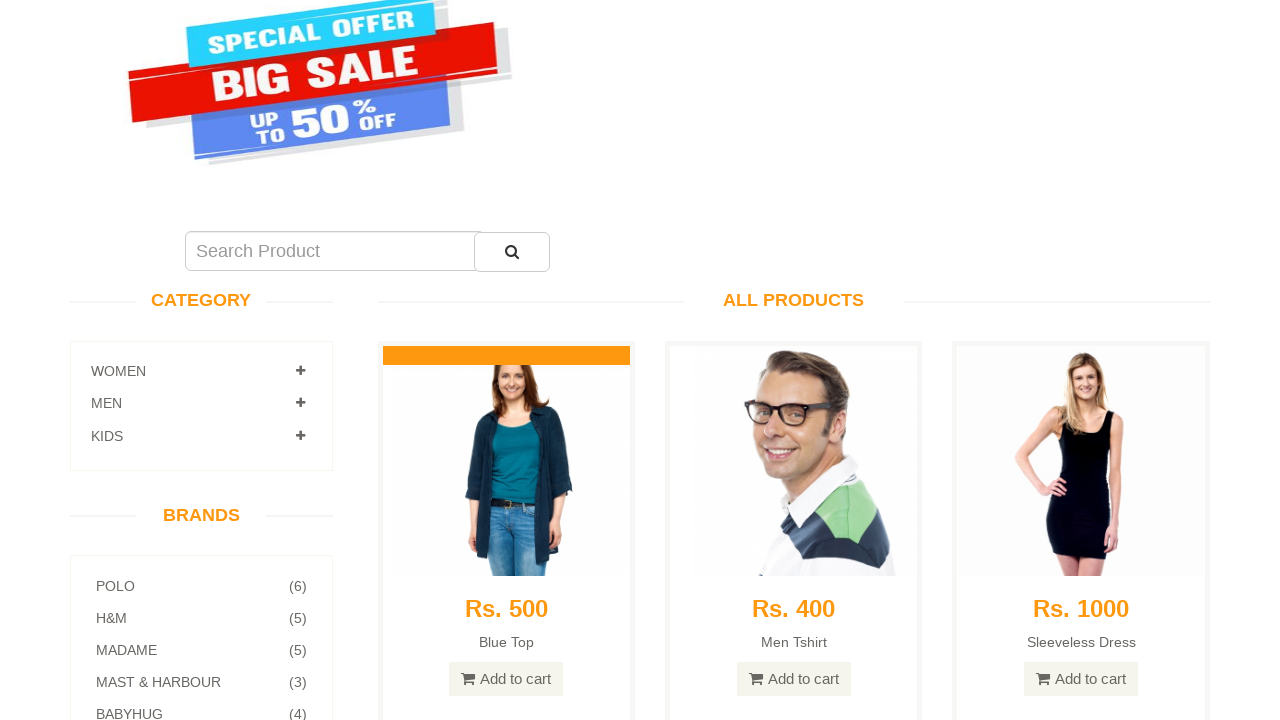

Clicked Add to Cart button for Blue Top product at (506, 679) on .productinfo >> internal:has-text="Blue Top"i >> nth=0 >> a.add-to-cart
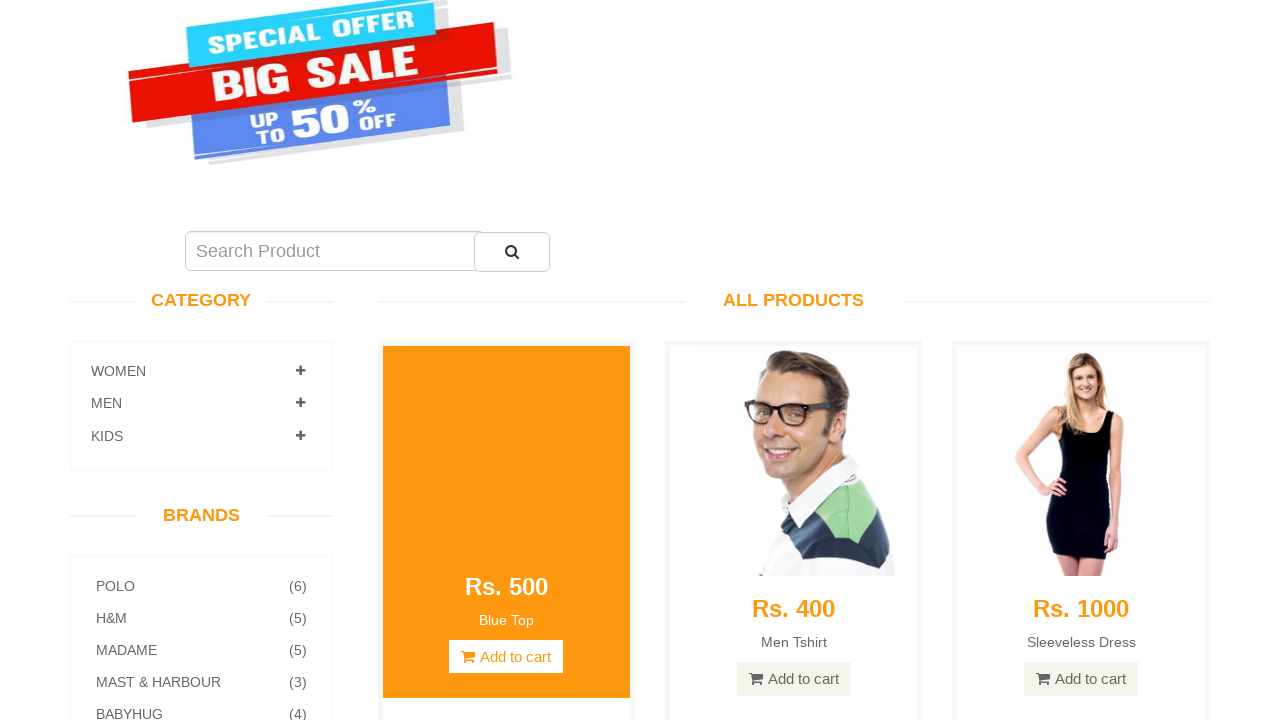

Modal dialog appeared after adding to cart
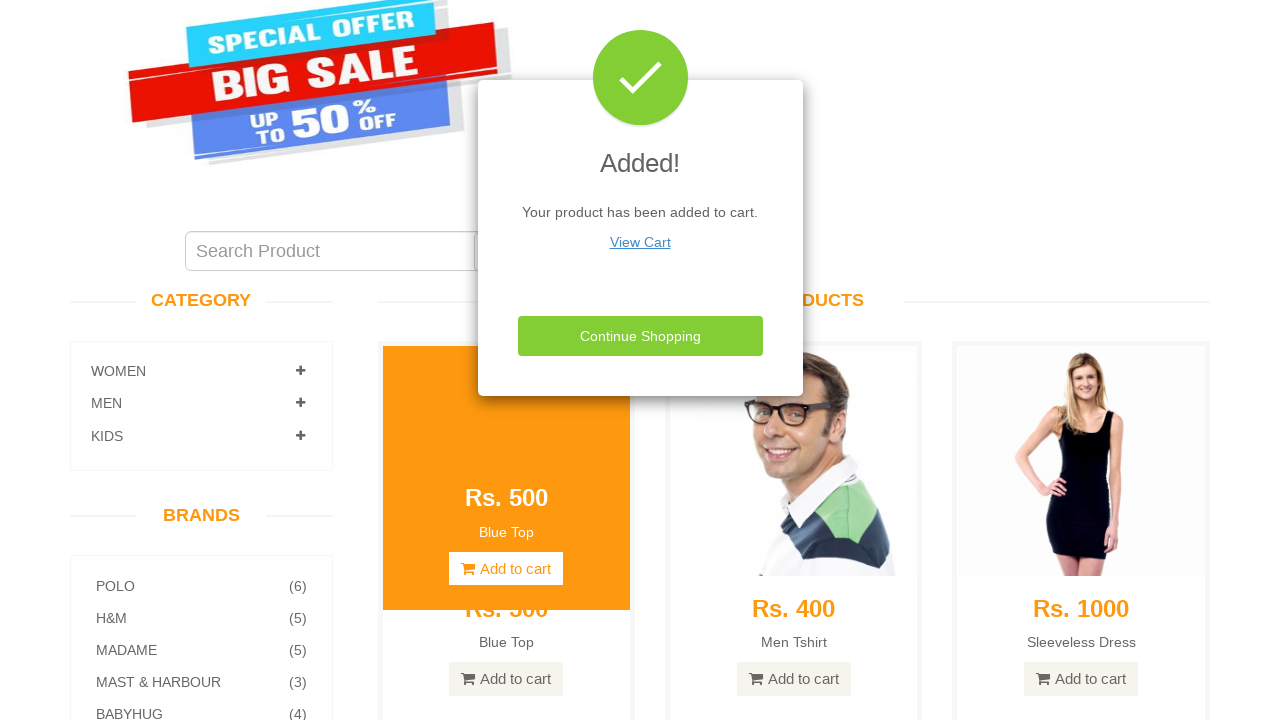

Clicked Continue Shopping button in modal at (640, 336) on button.btn-success
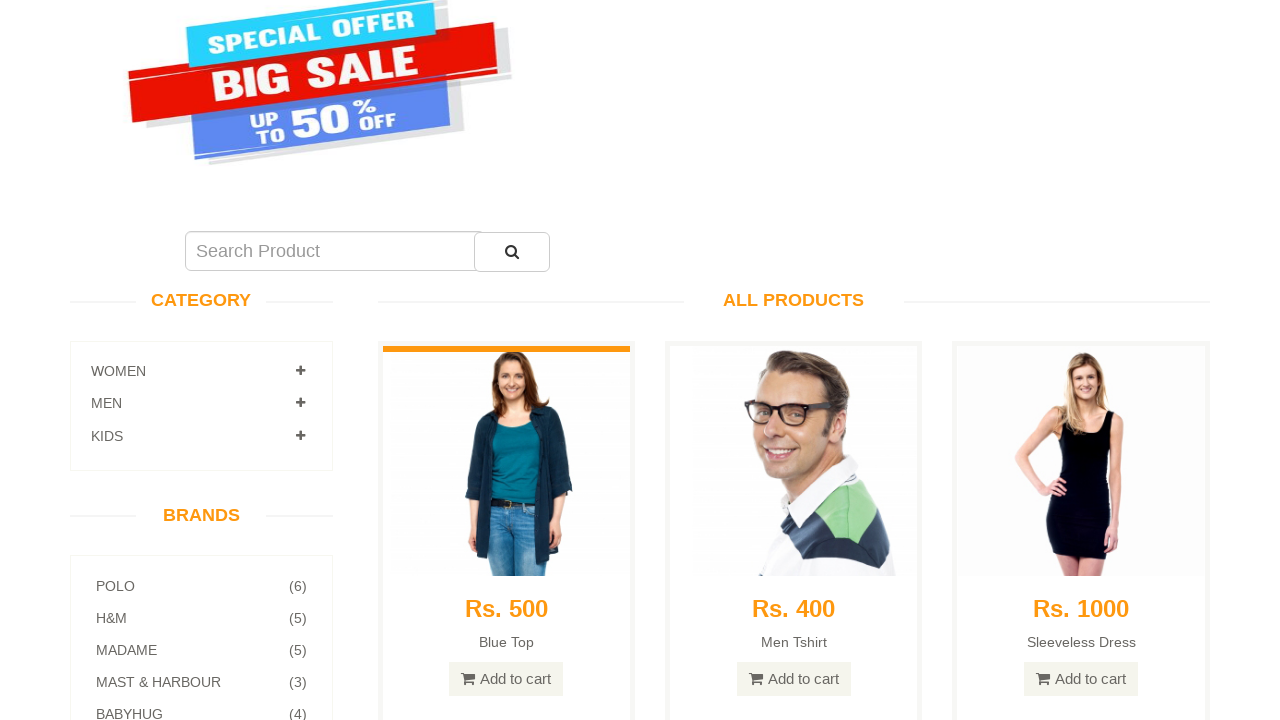

Clicked View Cart link to navigate to cart page at (700, 40) on a[href='/view_cart']
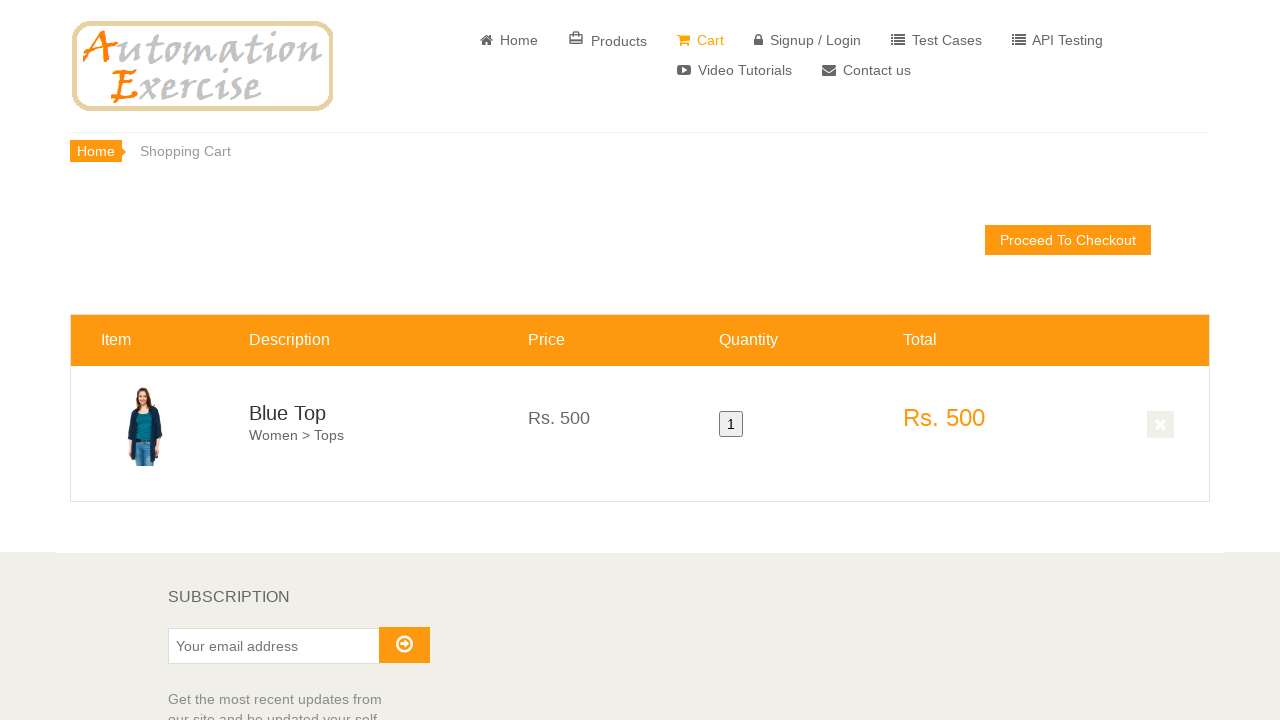

Cart page loaded - cart info table visible
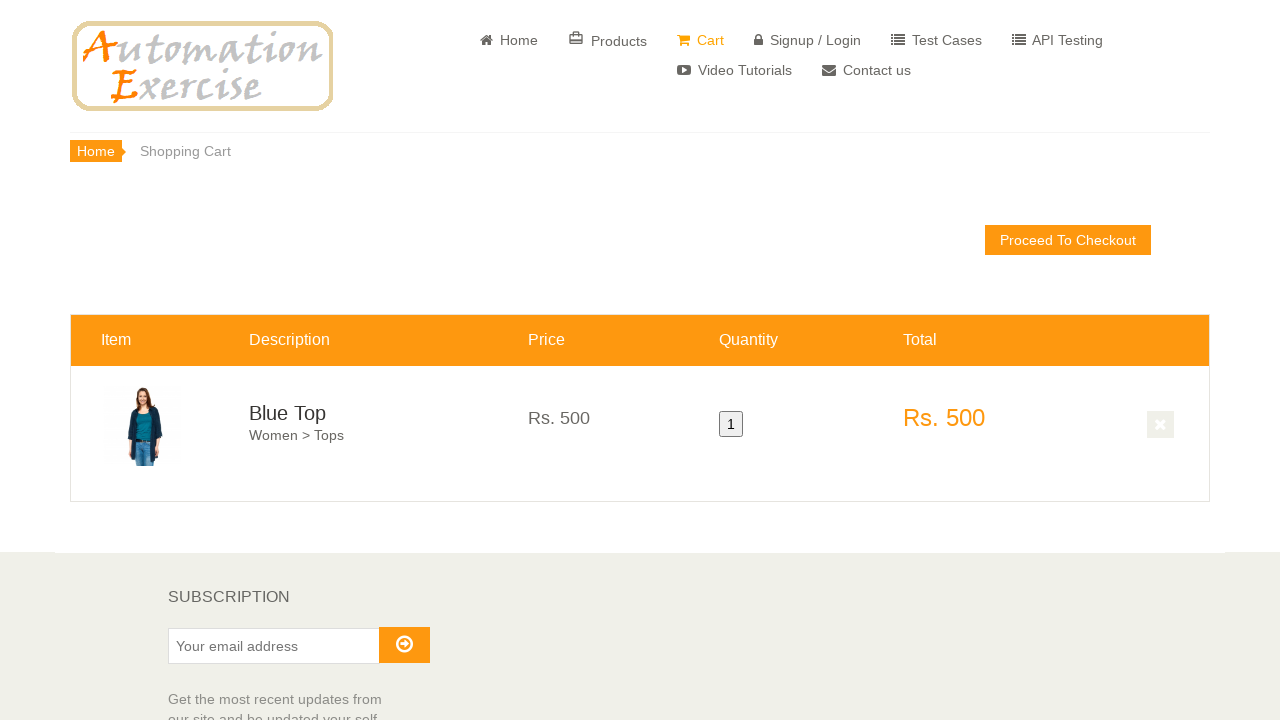

Retrieved product name from cart: Blue Top
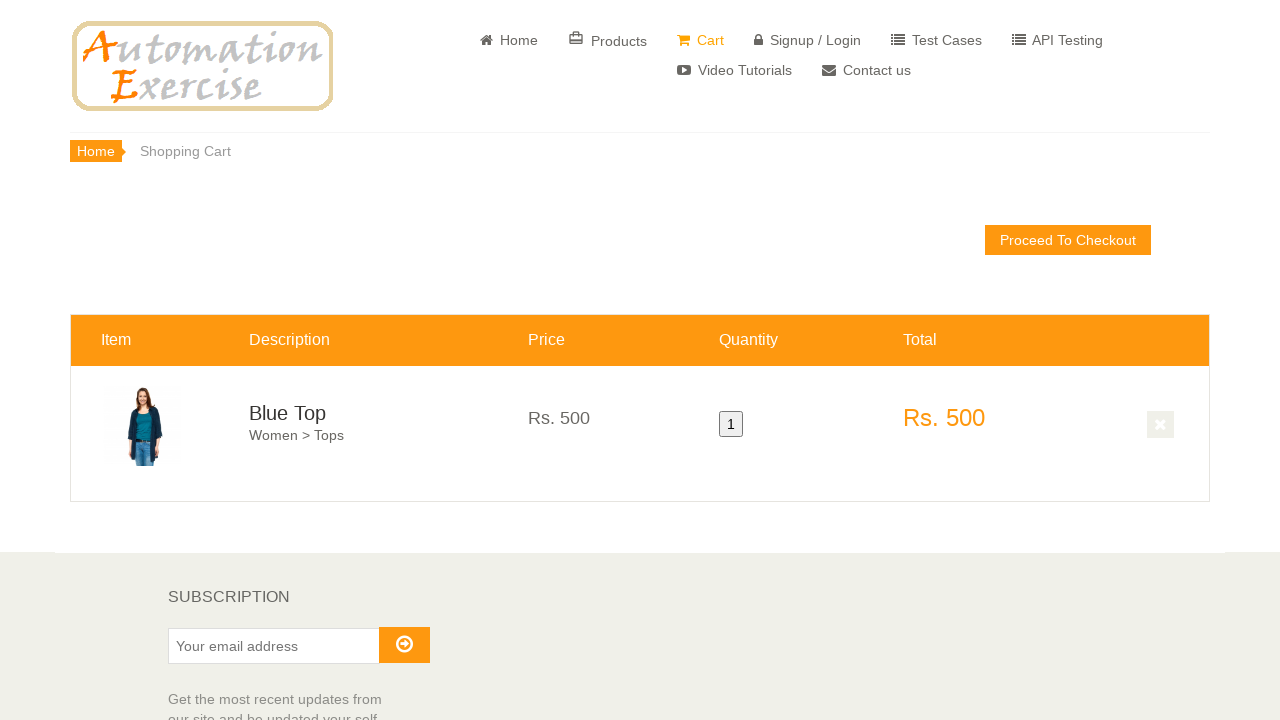

Retrieved product price from cart: Rs. 500
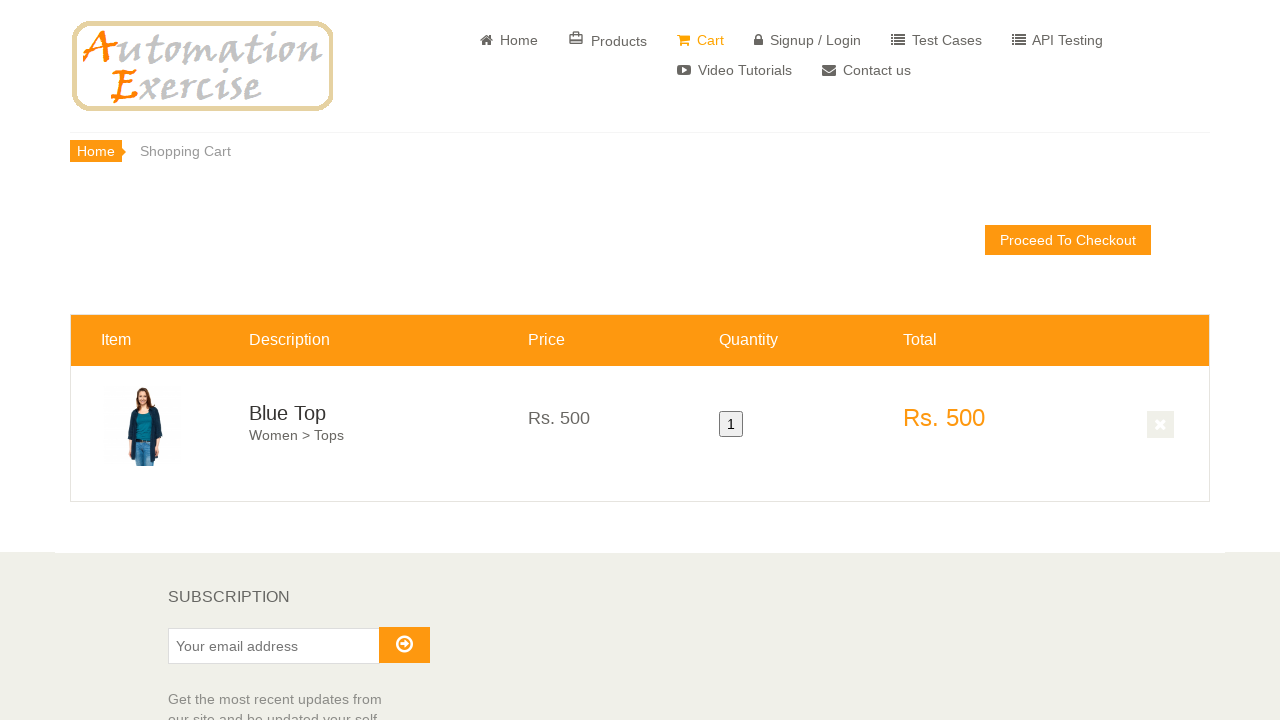

Assertion passed: Product name is 'Blue Top'
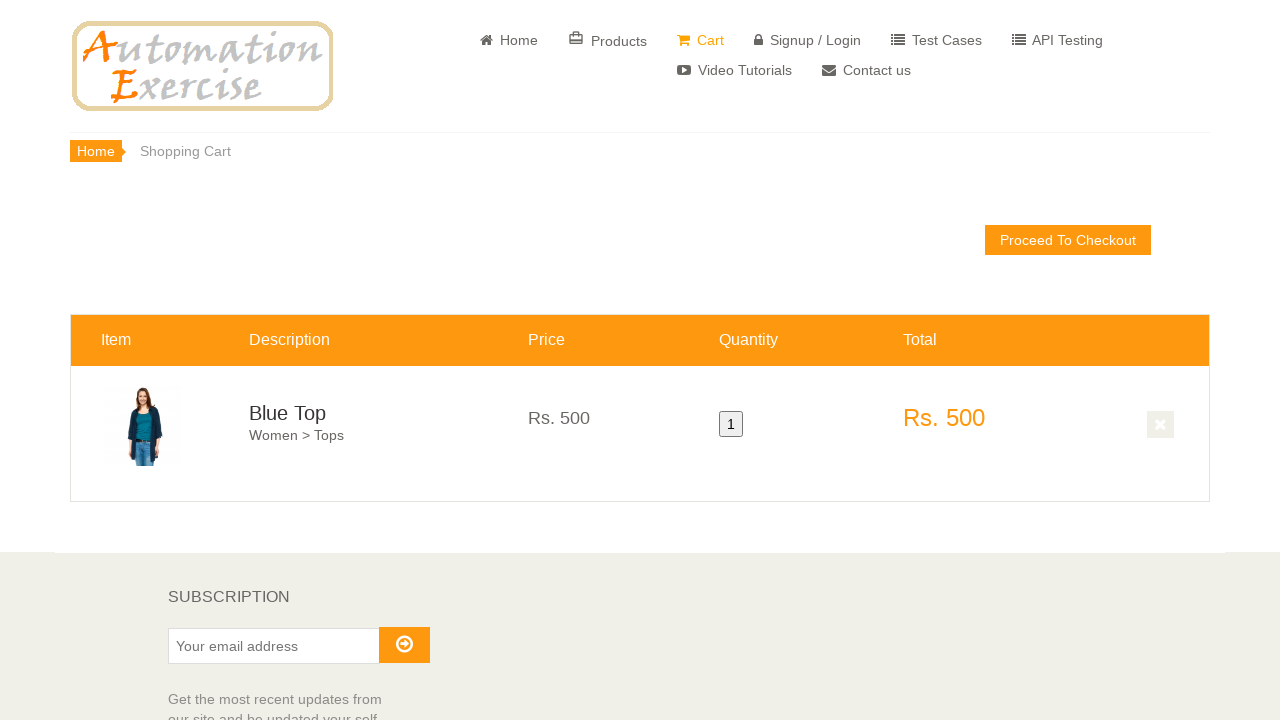

Assertion passed: Product price is 'Rs. 500'
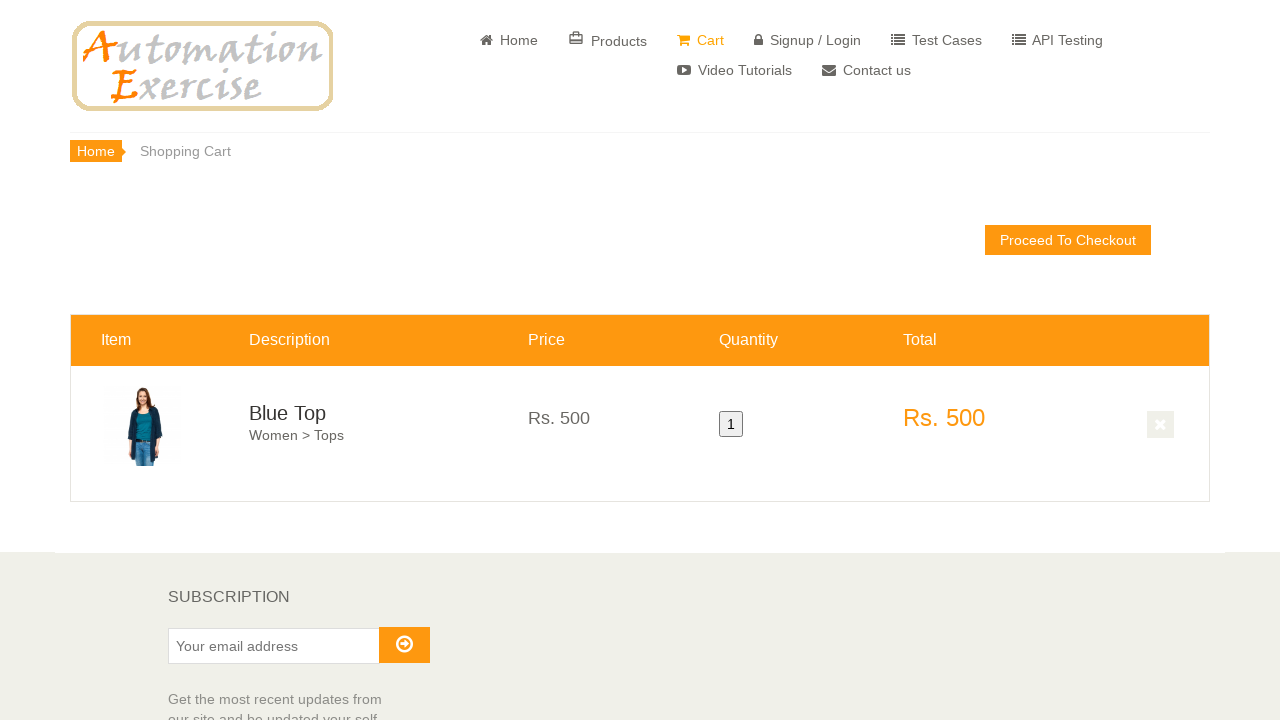

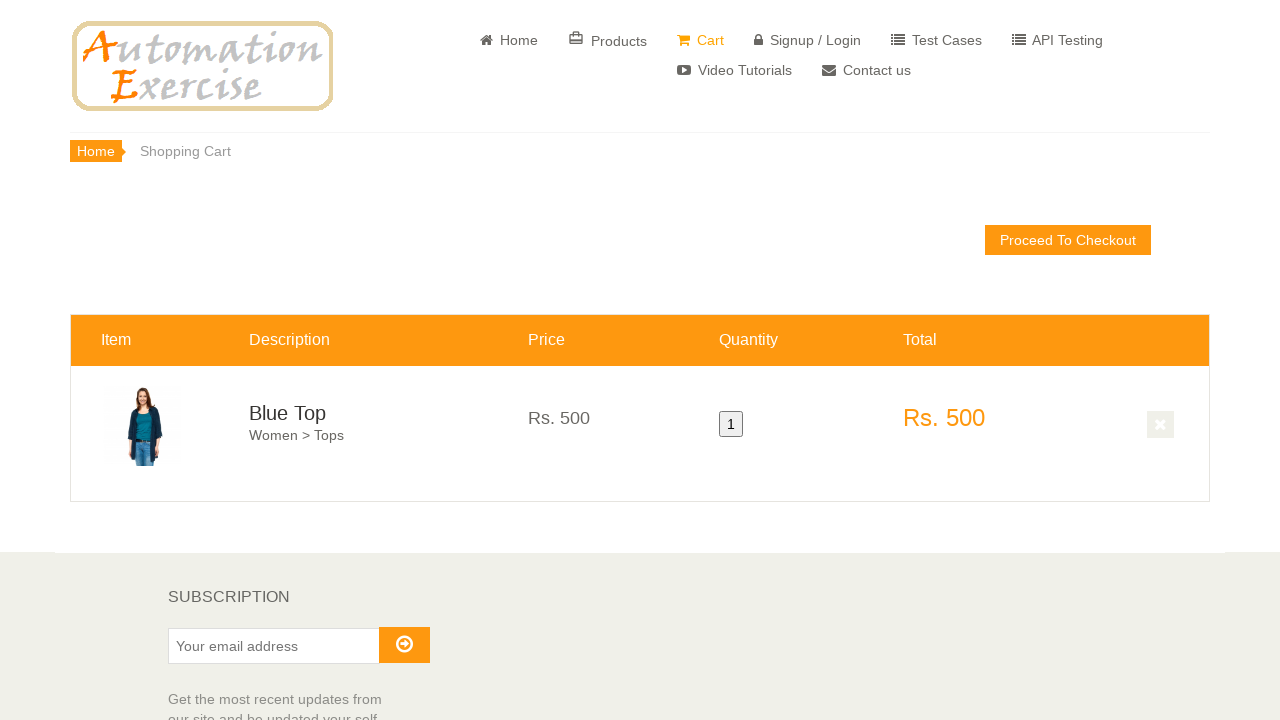